Tests an explicit wait exercise by waiting for a price to change to $100, clicking a book button, calculating a mathematical answer based on a displayed value, and submitting the result.

Starting URL: http://suninjuly.github.io/explicit_wait2.html

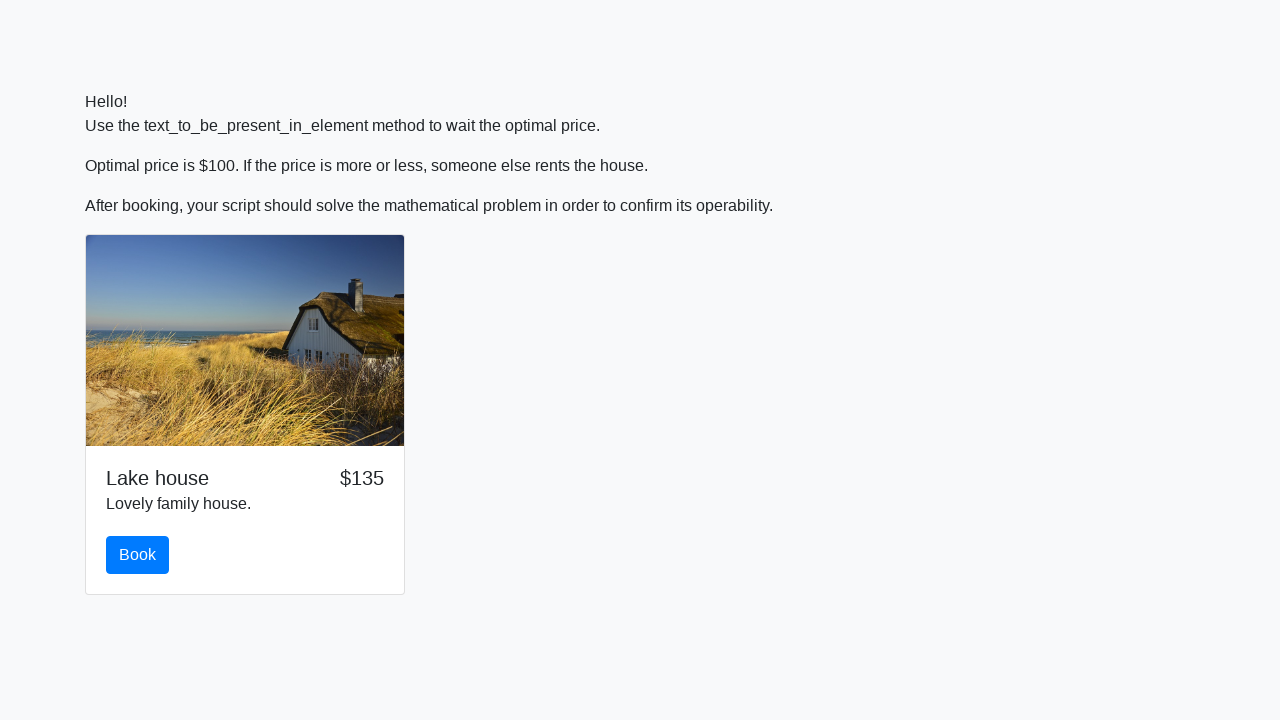

Waited for price to change to $100
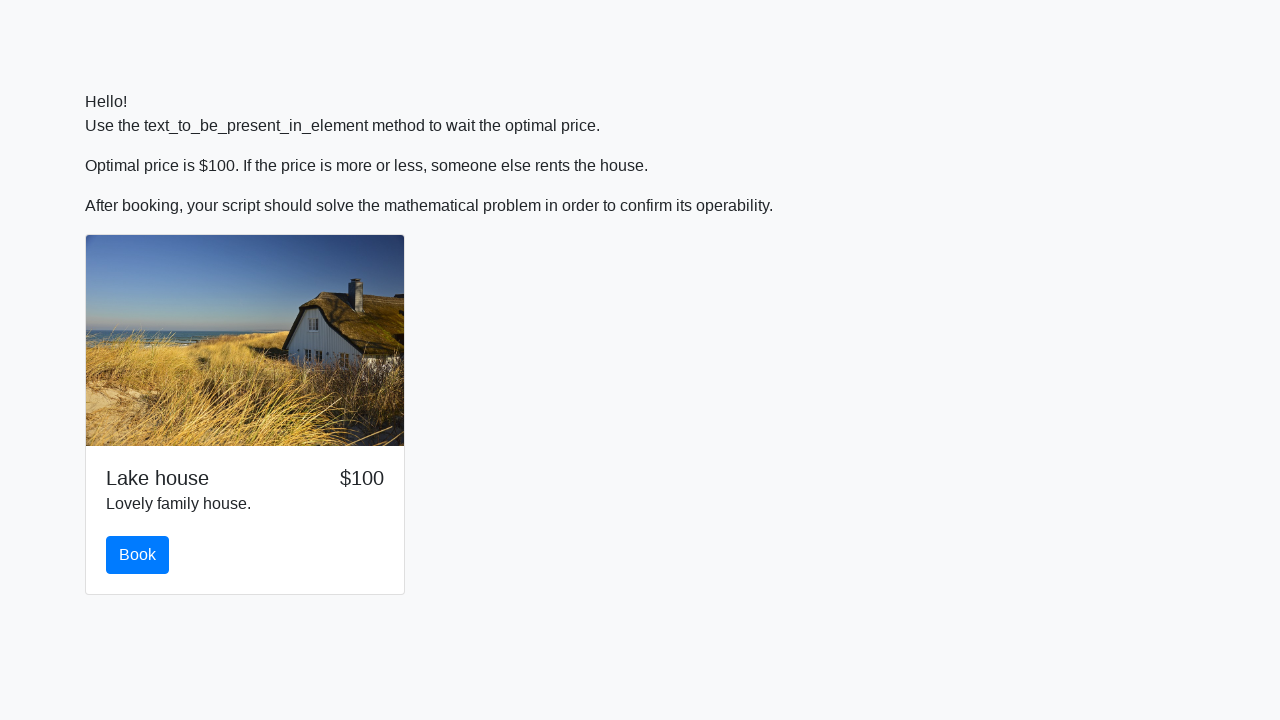

Clicked the Book button at (138, 555) on #book
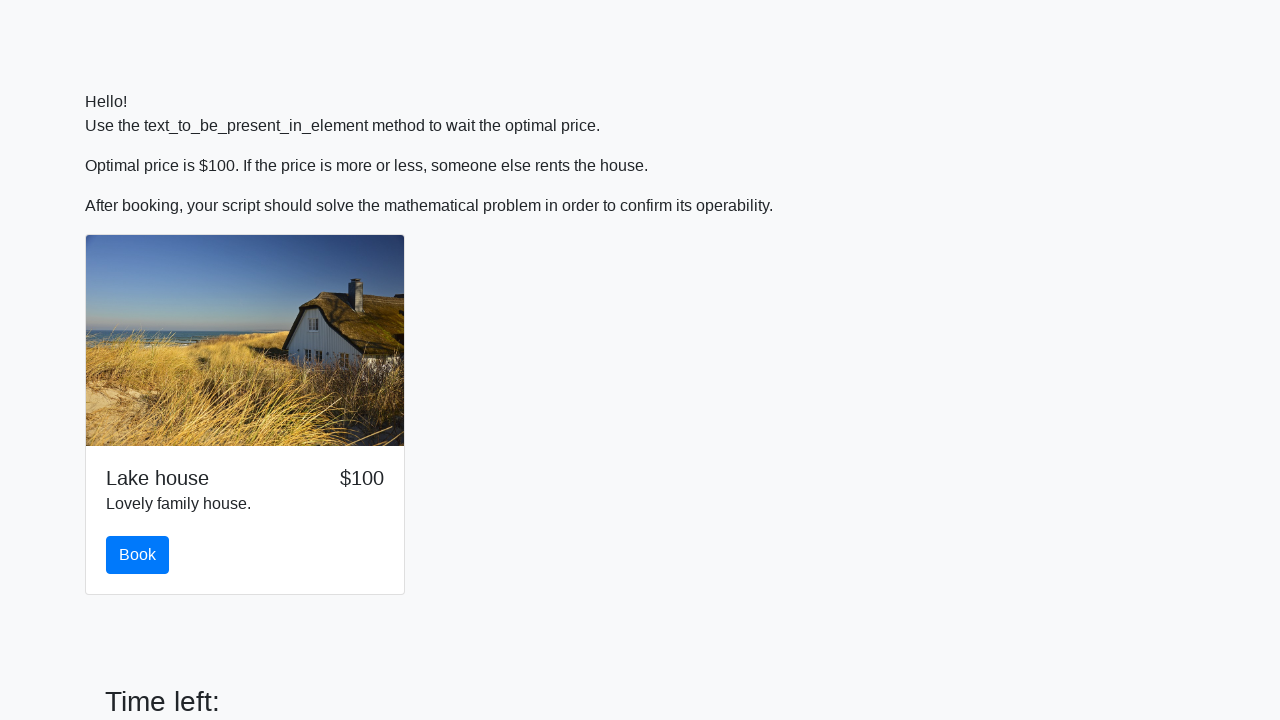

Retrieved input value: 853
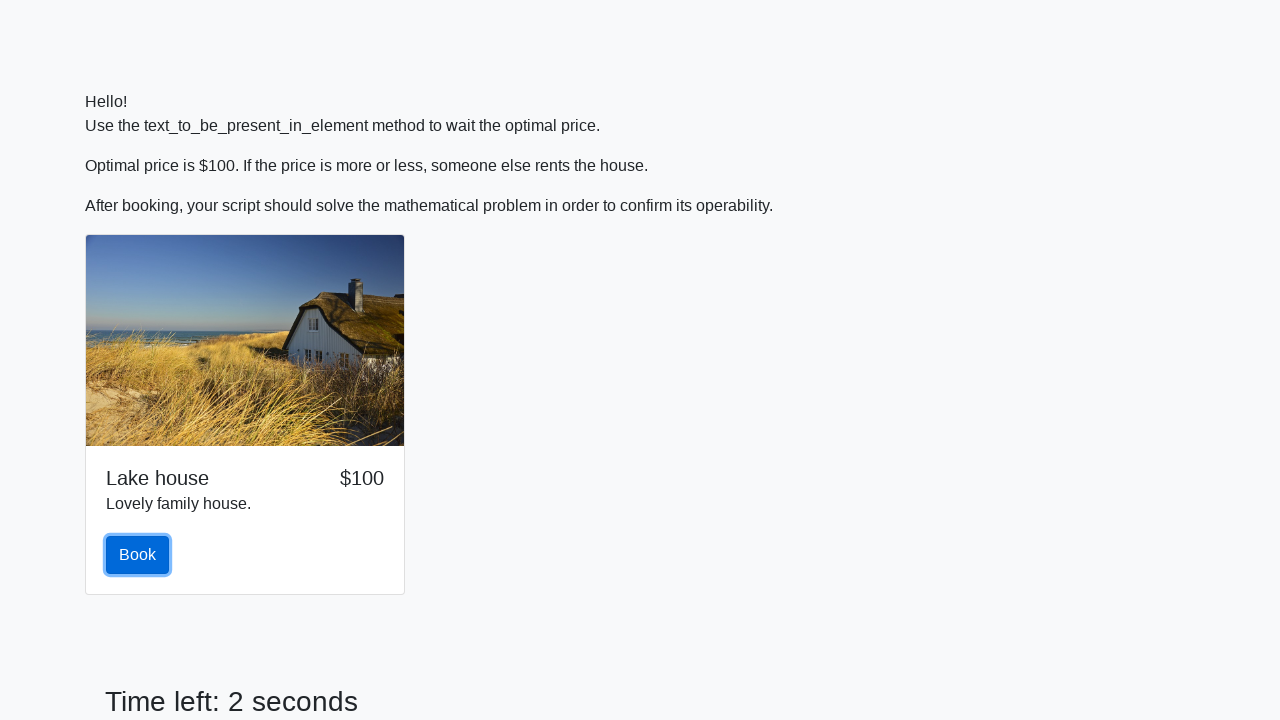

Calculated mathematical answer: 2.4832471659126663
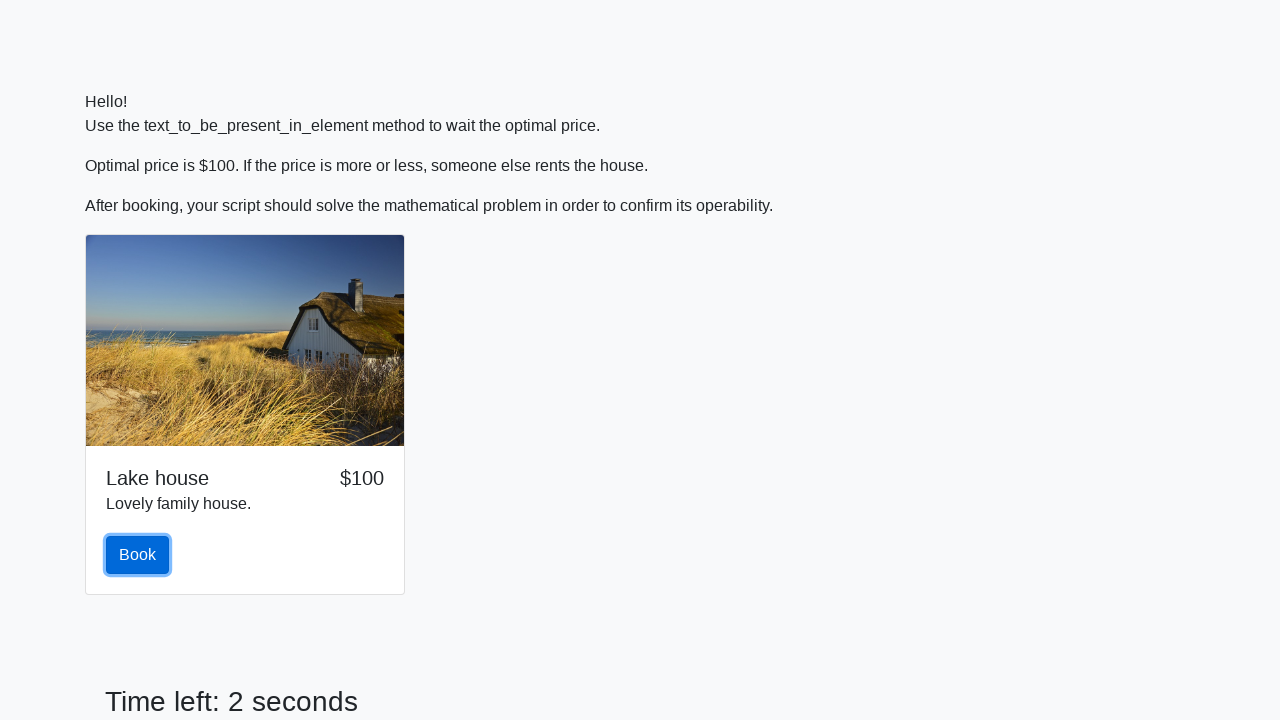

Filled answer field with calculated value: 2.4832471659126663 on #answer
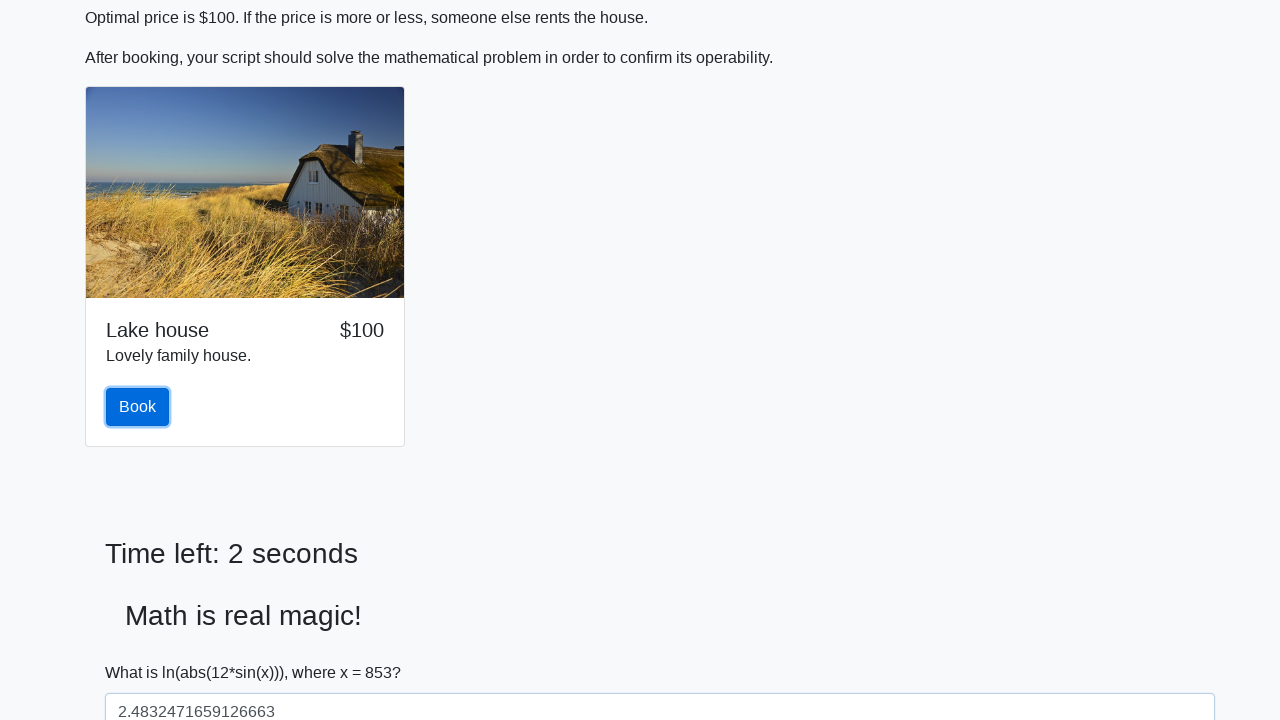

Scrolled Submit button into view
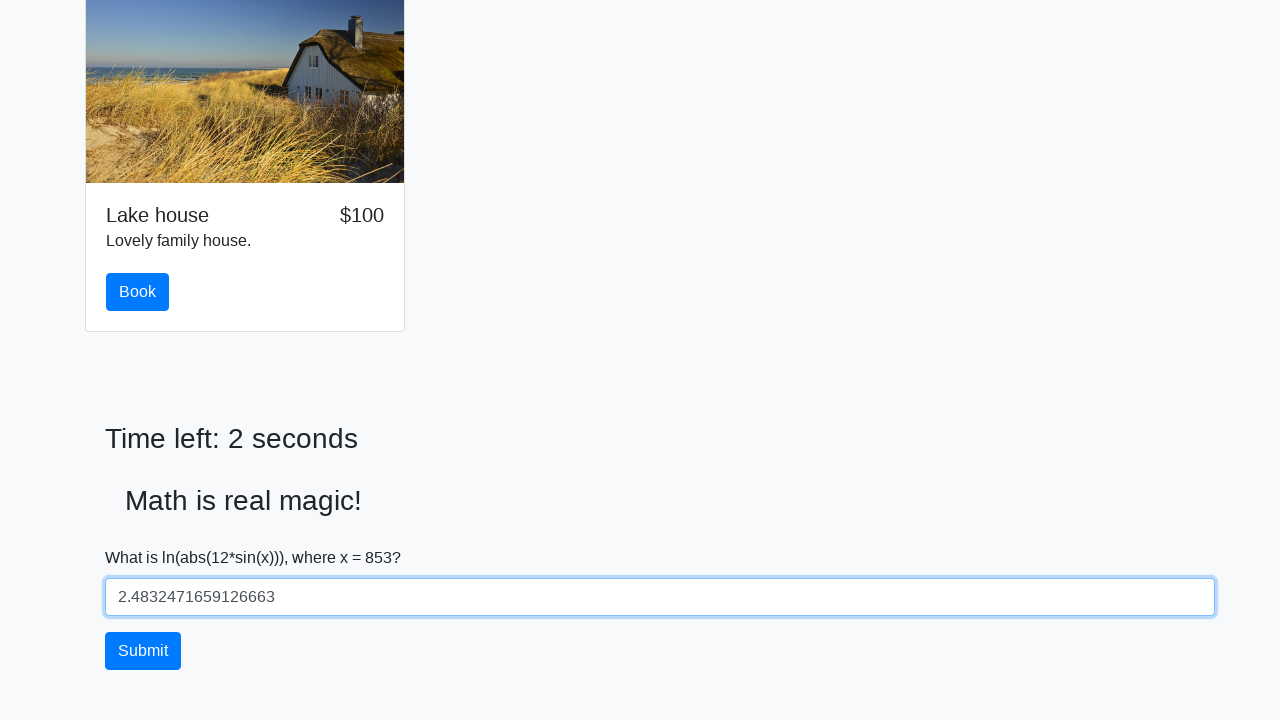

Clicked the Submit button at (143, 651) on #solve
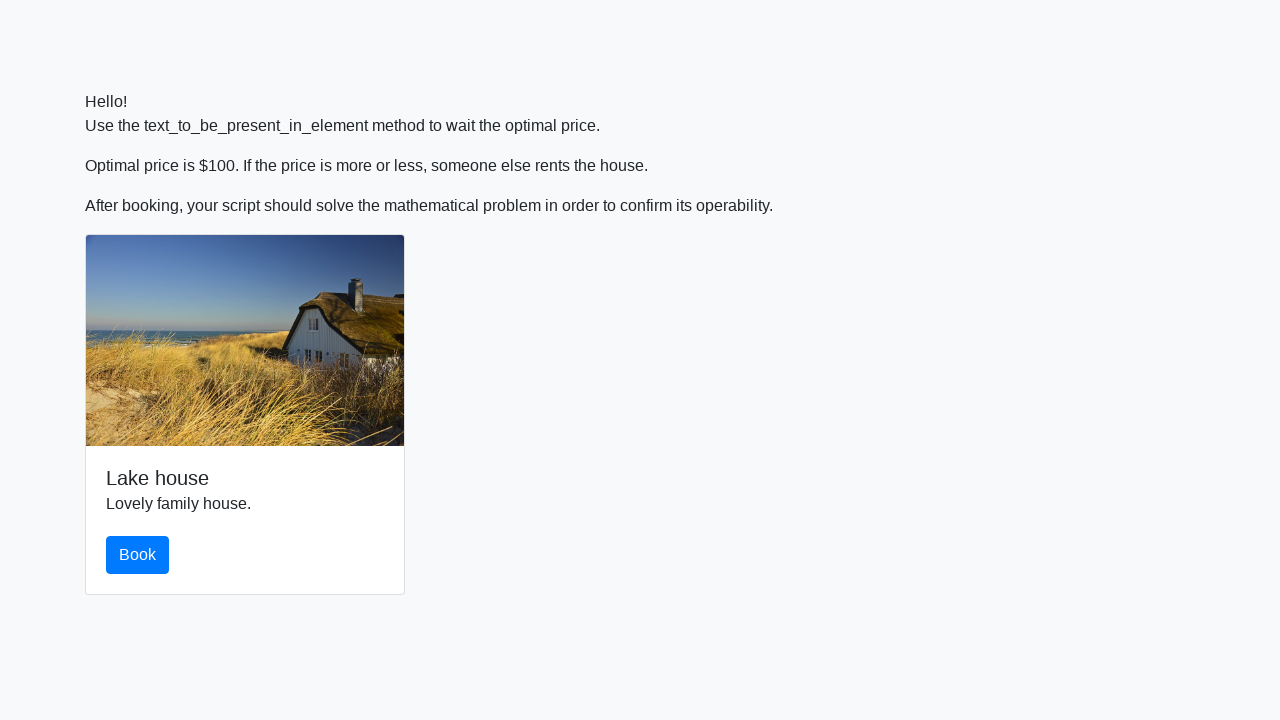

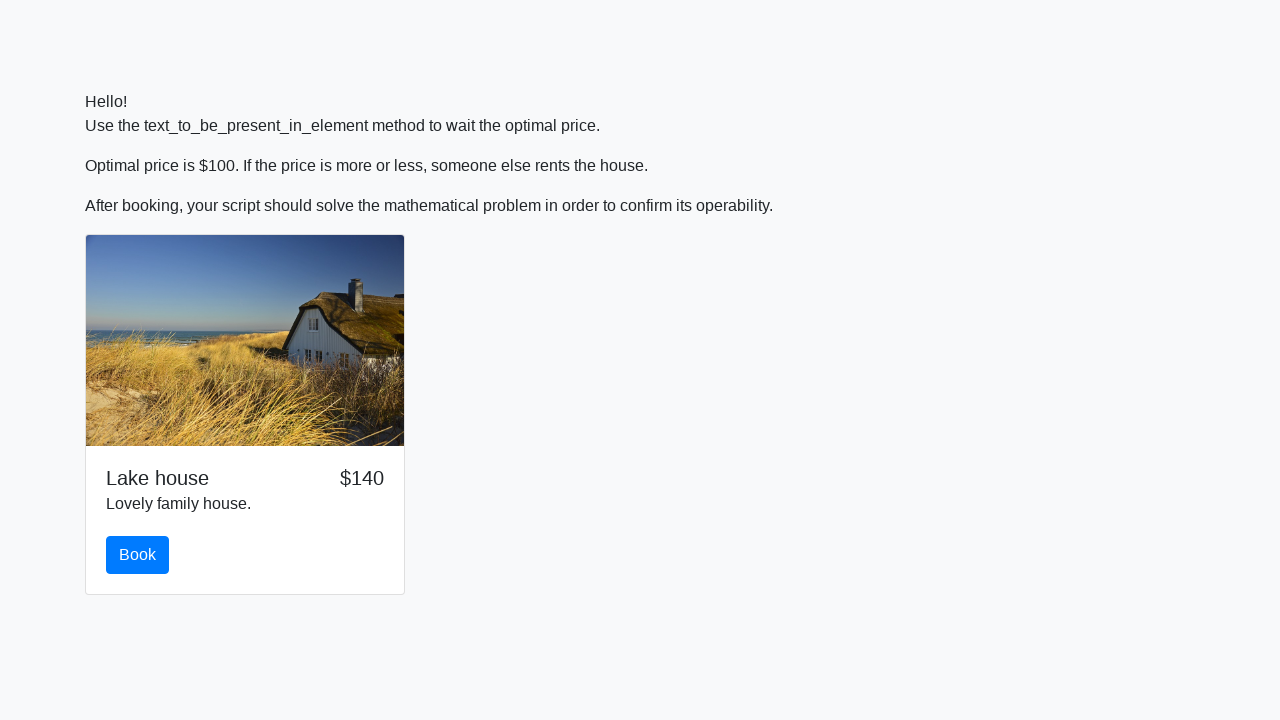